Tests the purchase flow by clicking the "Start Your Reset Today" link to unlock the page, scrolling to the bottom, and clicking the "Buy Now" button

Starting URL: https://mind-body-reset.netlify.app/

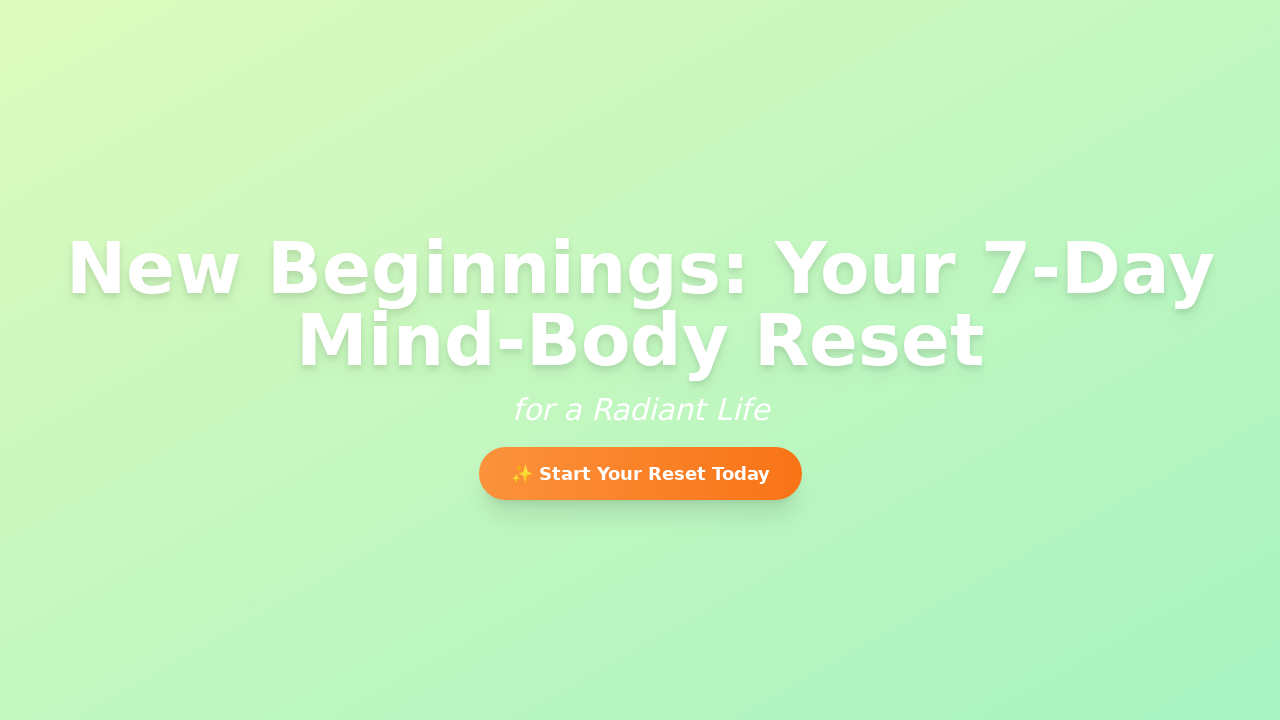

Clicked 'Start Your Reset Today' link to unlock the page at (640, 474) on text=✨ Start Your Reset Today
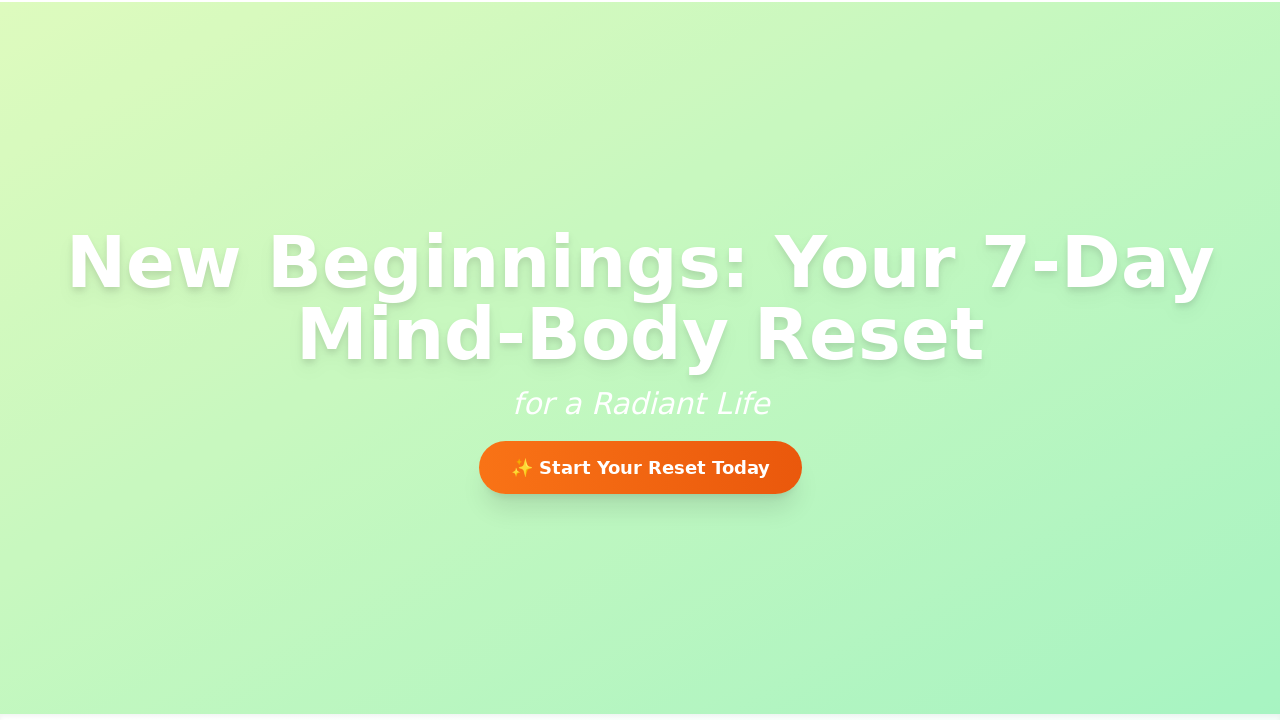

Waited for button elements to be present on page
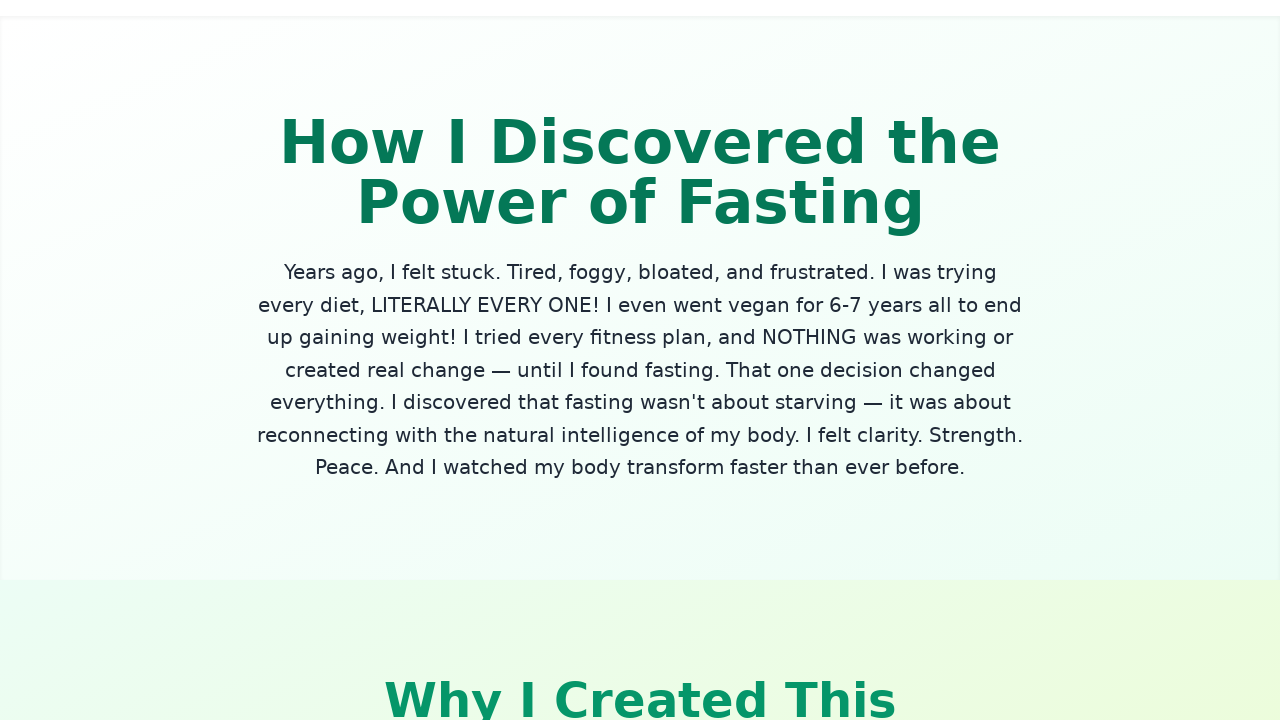

Scrolled to bottom of page
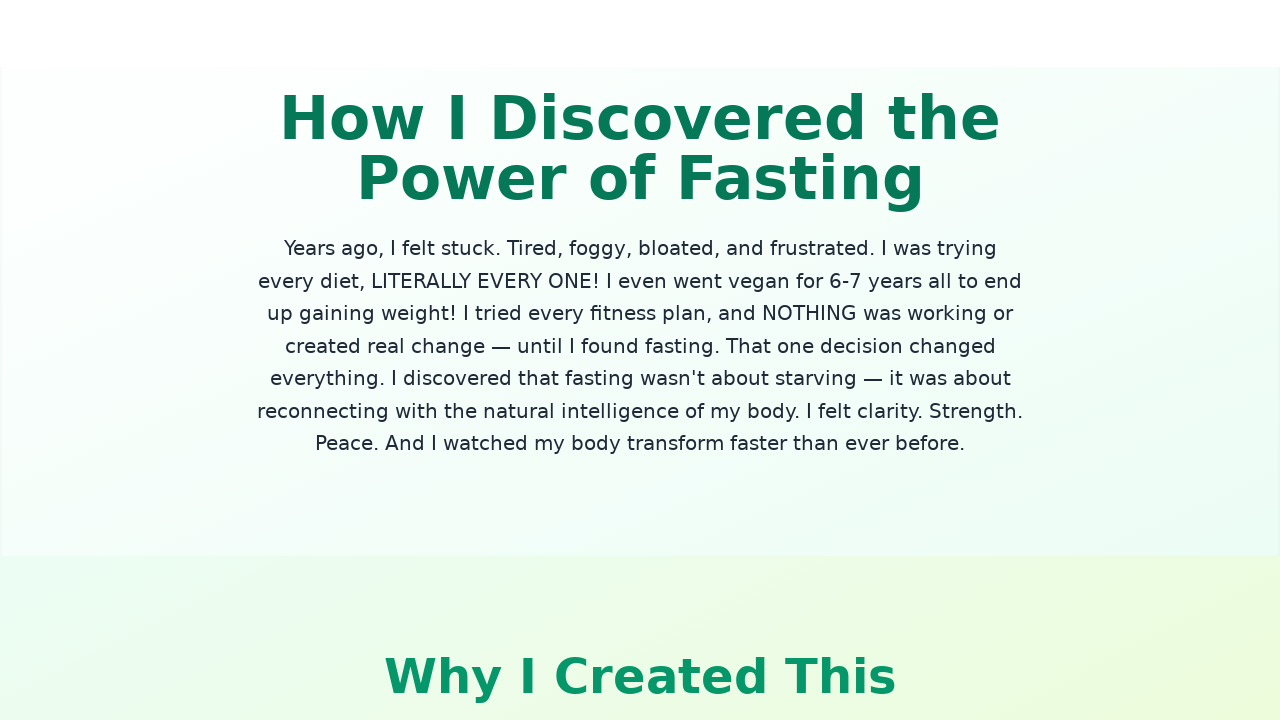

Located 'Buy Now & Change Your Life' button
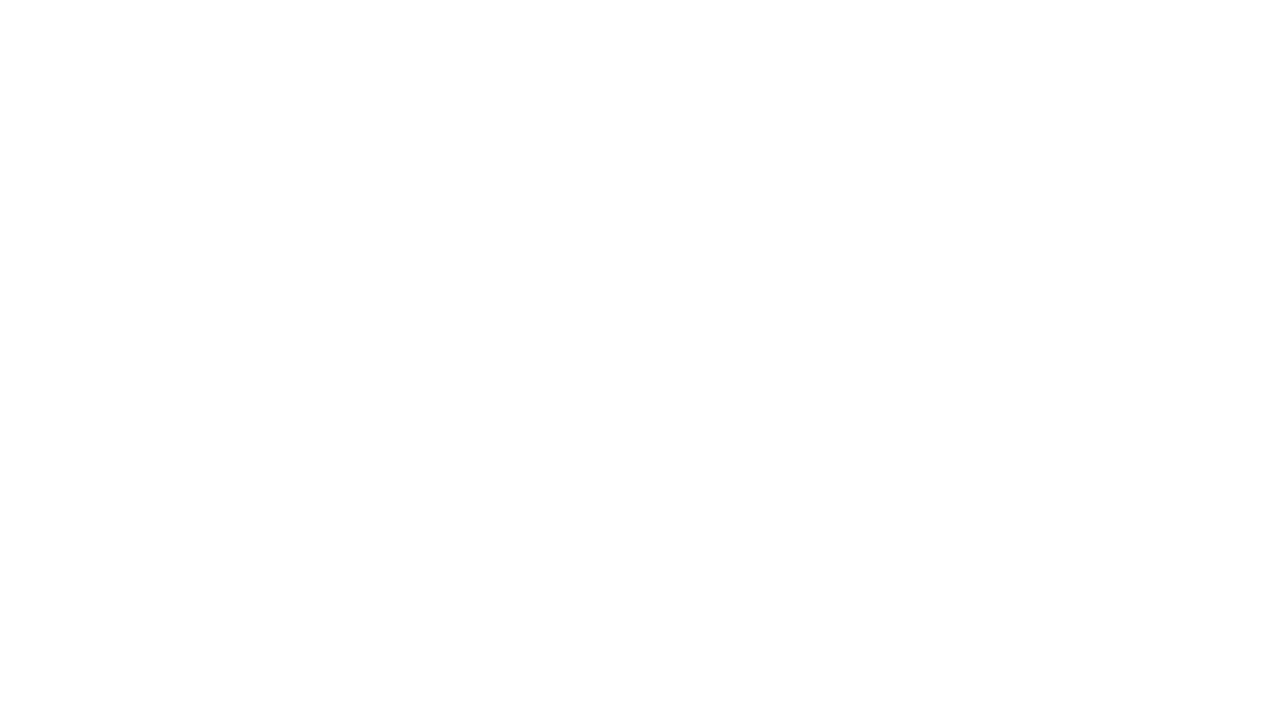

Scrolled 'Buy Now & Change Your Life' button into view if needed
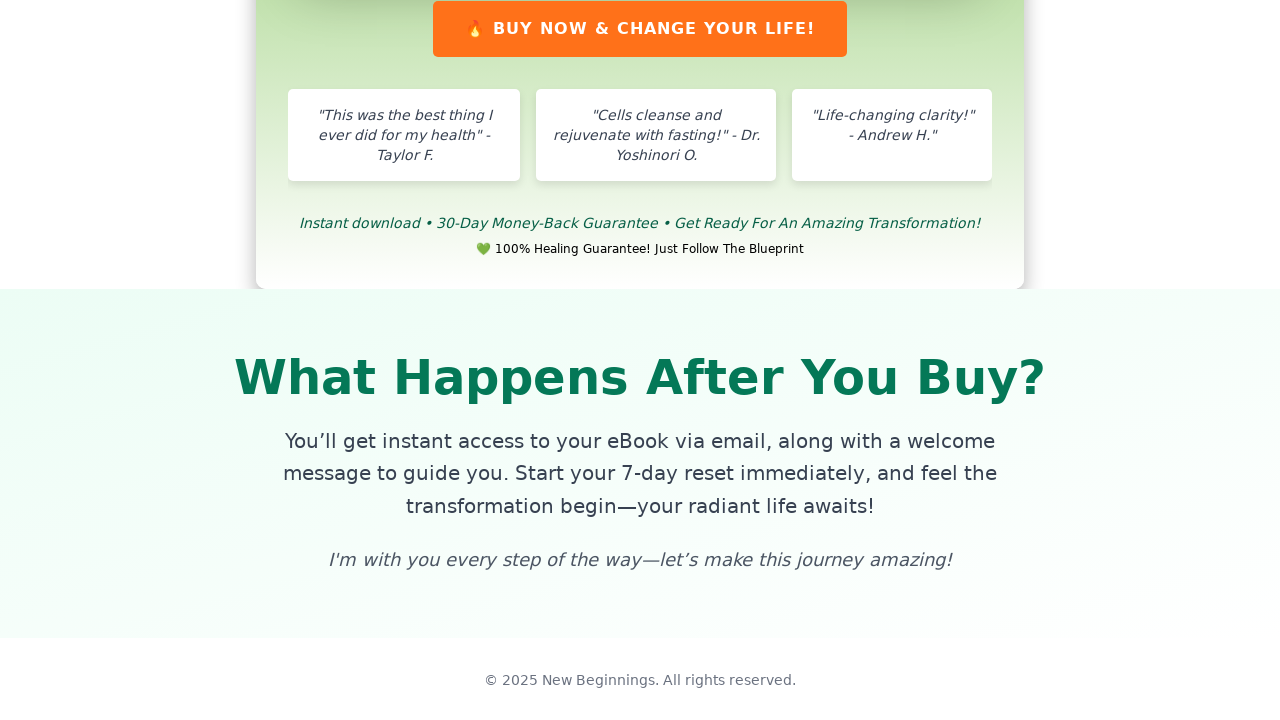

Clicked 'Buy Now & Change Your Life' button to complete purchase flow at (640, 28) on button:has-text('Buy Now & Change Your Life')
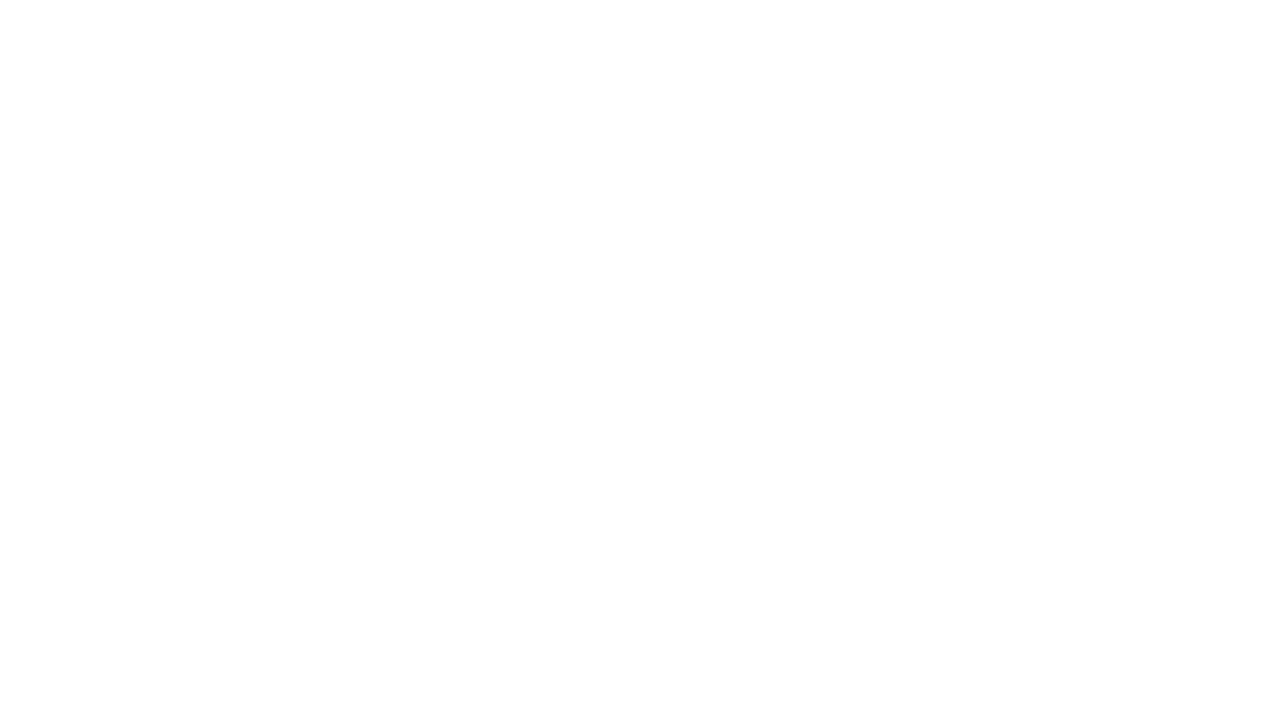

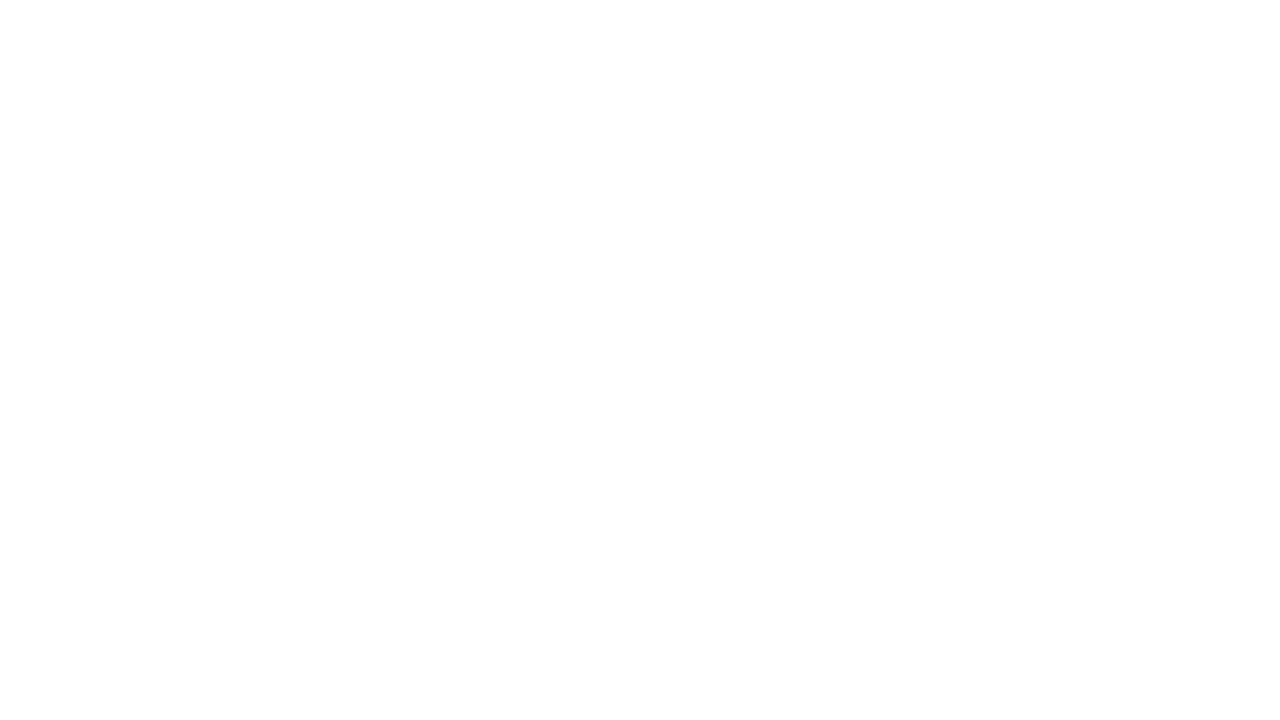